Tests that the complete all checkbox updates state when individual items are completed or cleared.

Starting URL: https://demo.playwright.dev/todomvc

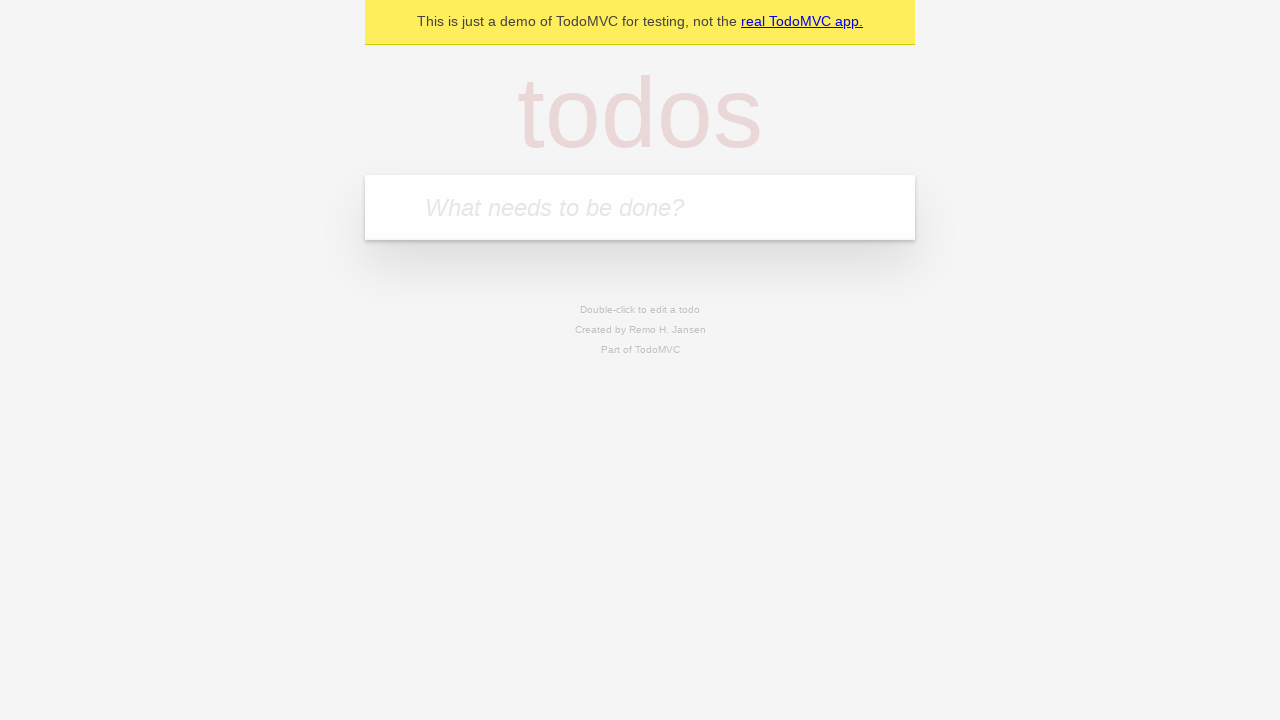

Filled new todo input with 'buy some cheese' on .new-todo
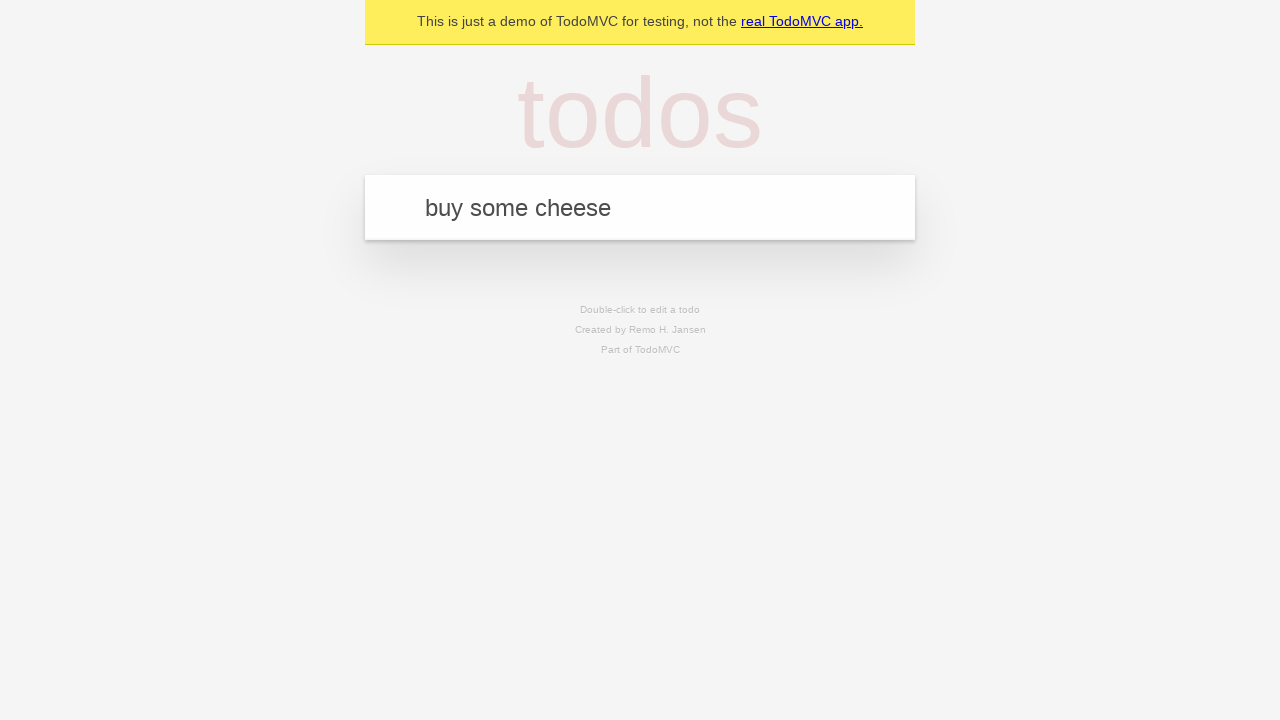

Pressed Enter to add first todo 'buy some cheese' on .new-todo
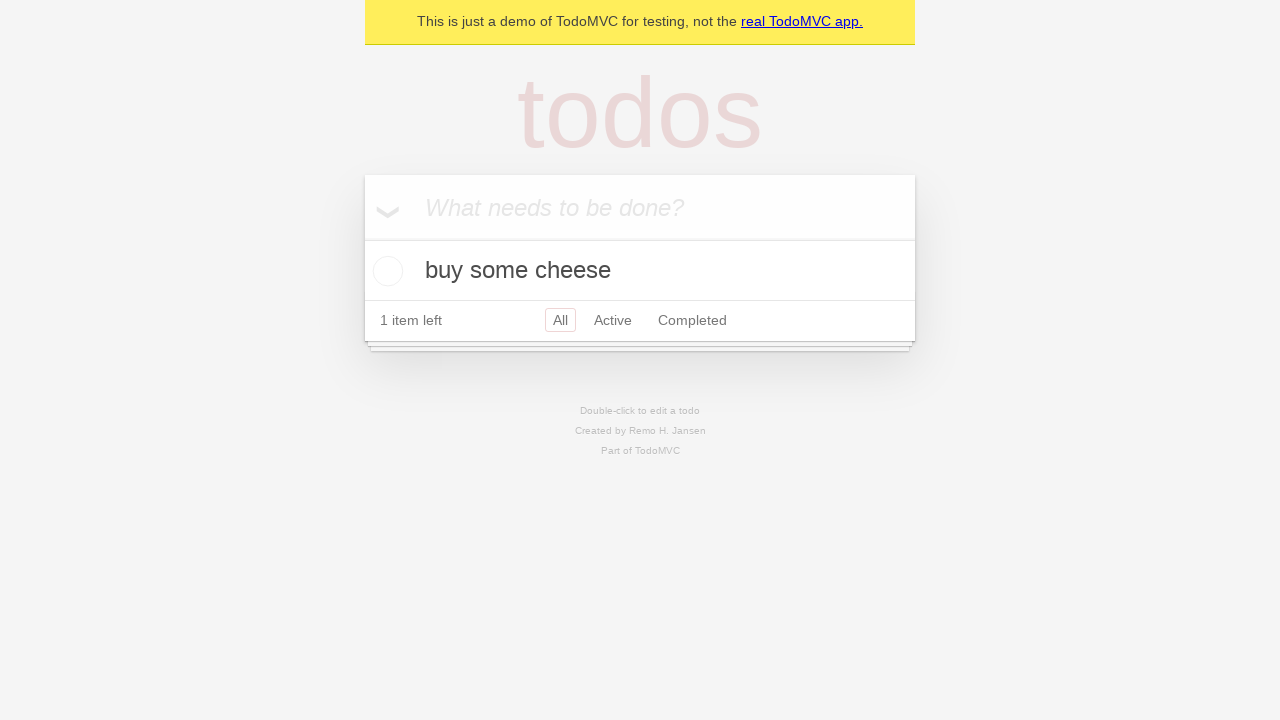

Filled new todo input with 'feed the cat' on .new-todo
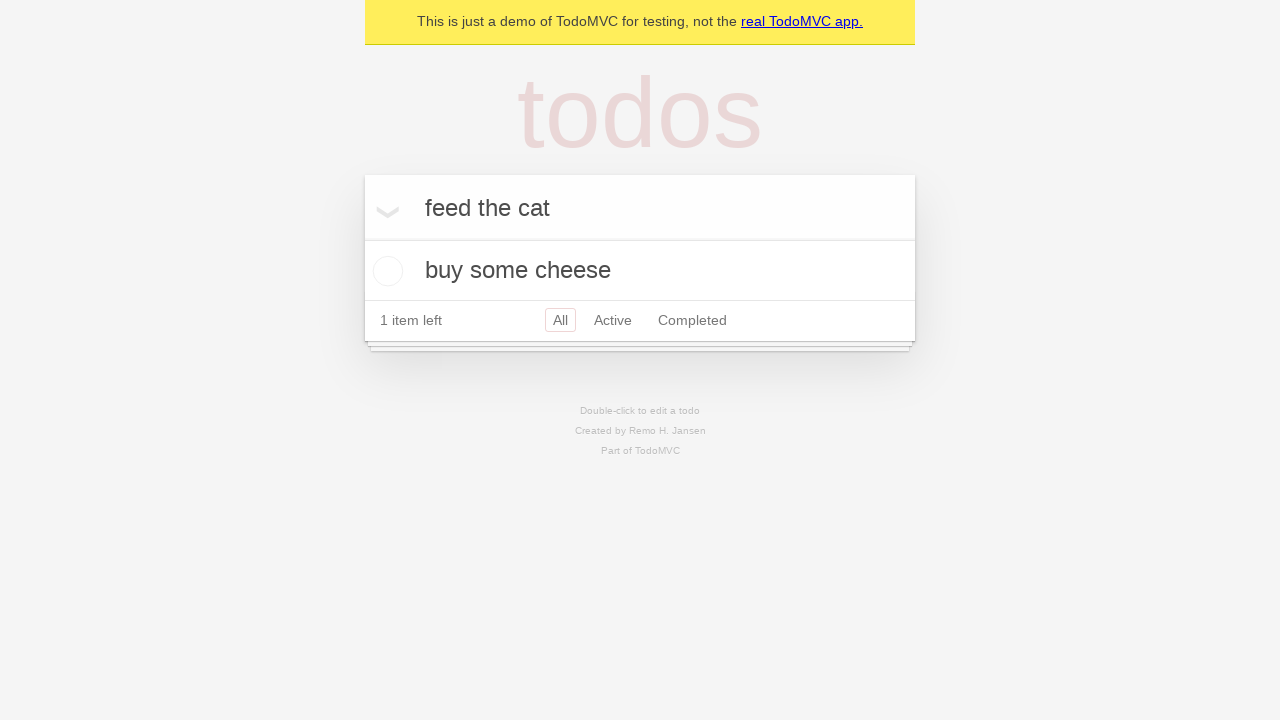

Pressed Enter to add second todo 'feed the cat' on .new-todo
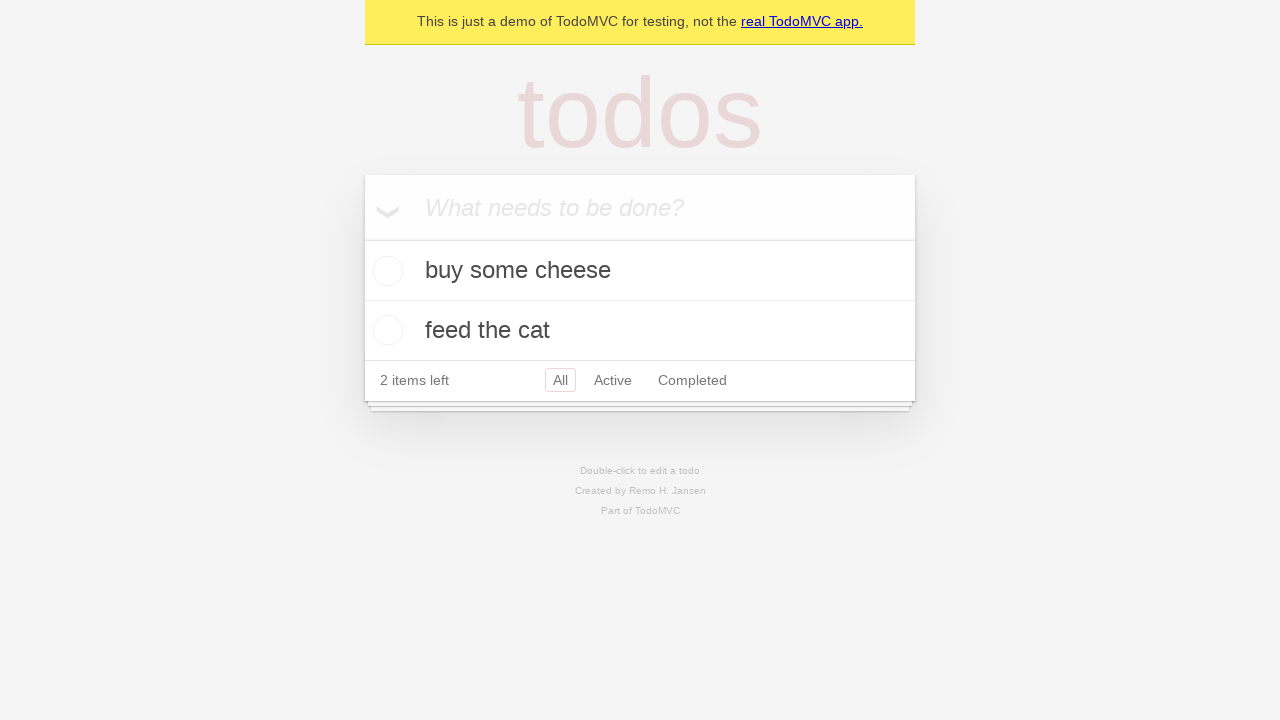

Filled new todo input with 'book a doctors appointment' on .new-todo
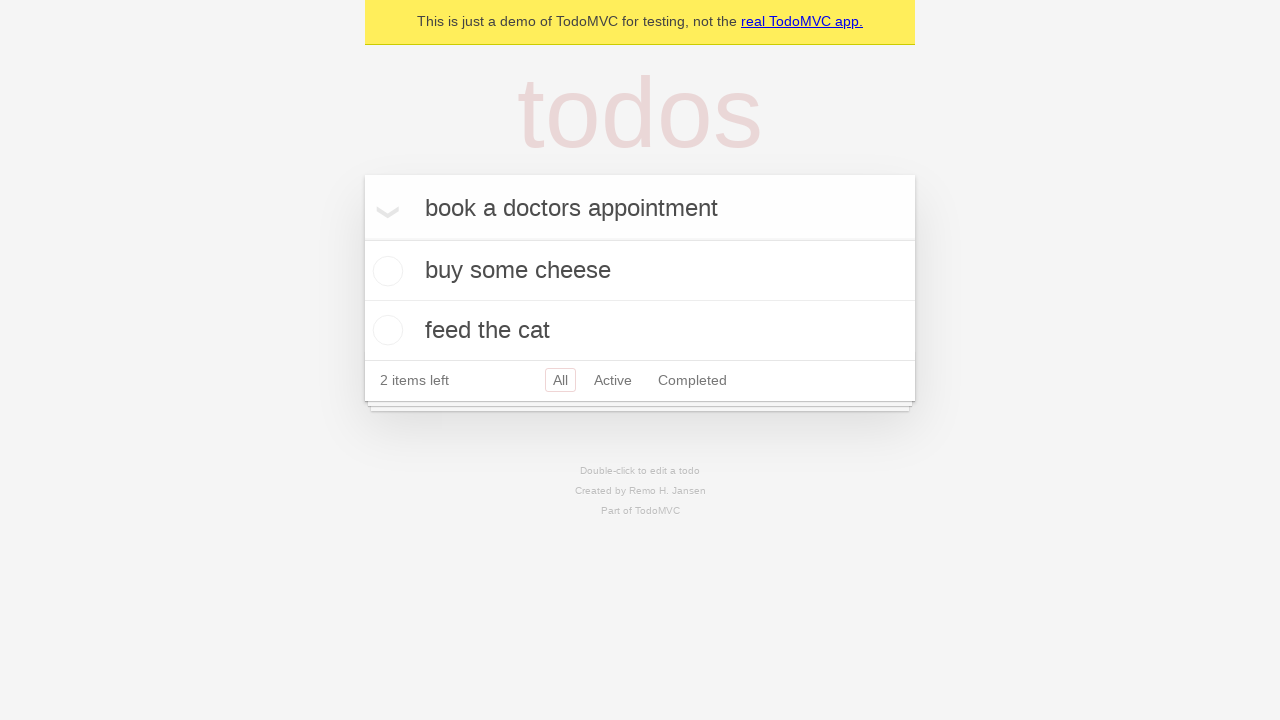

Pressed Enter to add third todo 'book a doctors appointment' on .new-todo
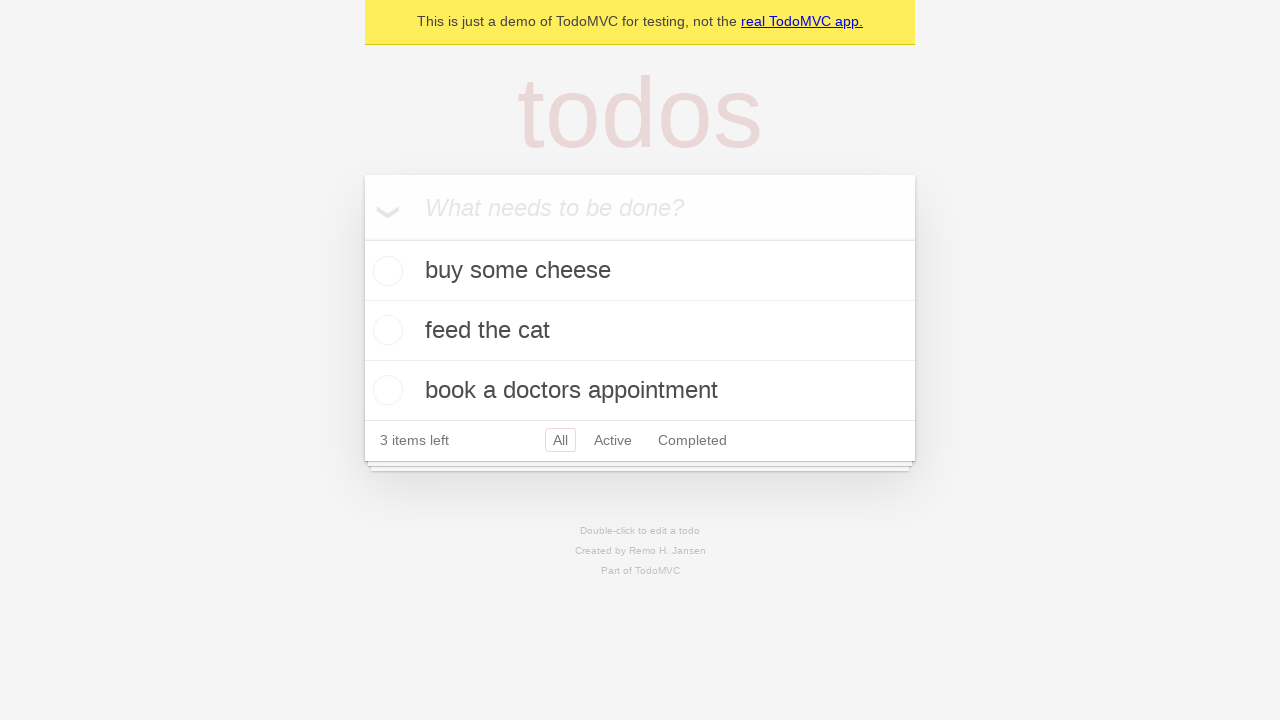

Waited for all 3 todos to be added to the list
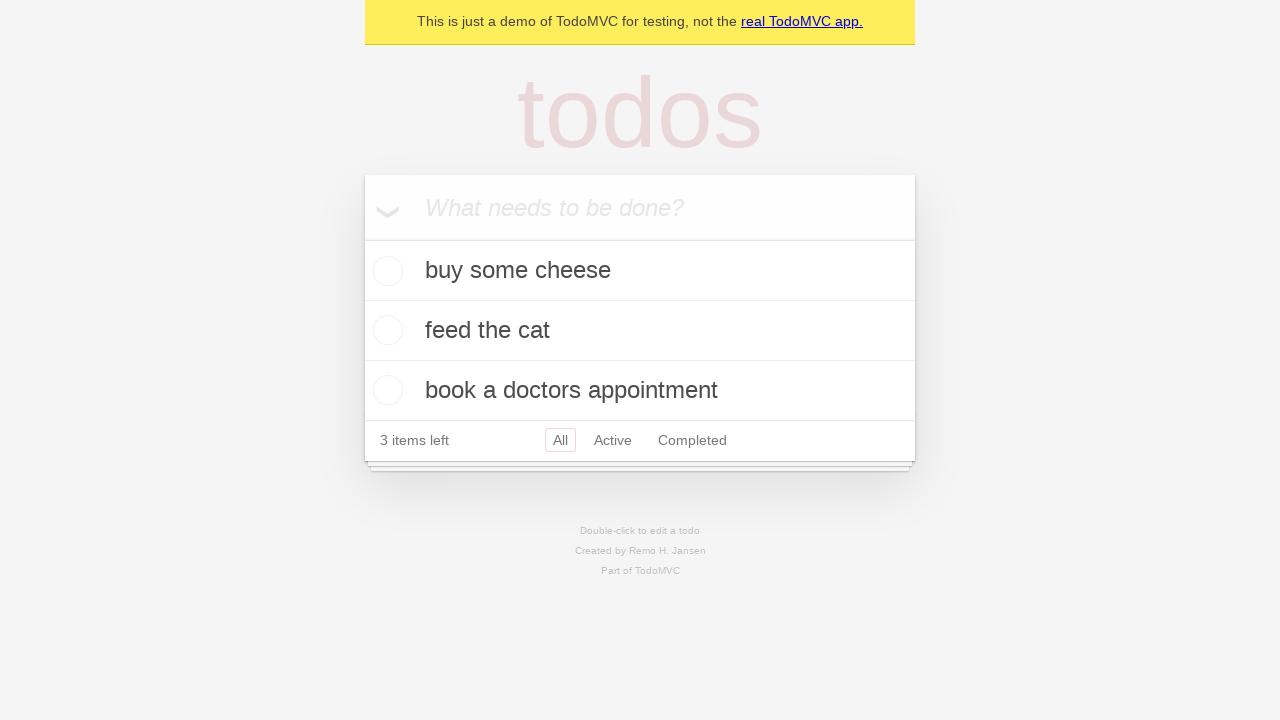

Checked the 'toggle all' checkbox to mark all todos as complete at (362, 238) on .toggle-all
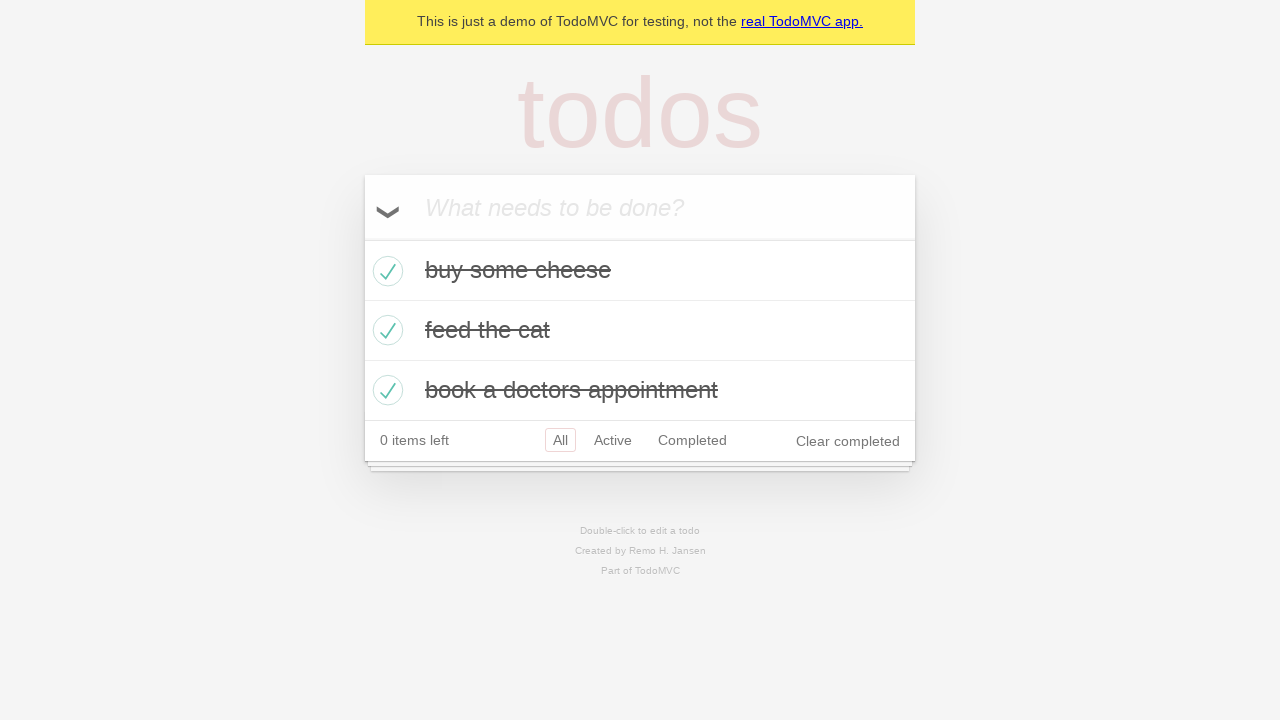

Unchecked the first todo to mark it as incomplete at (385, 271) on .todo-list li >> nth=0 >> .toggle
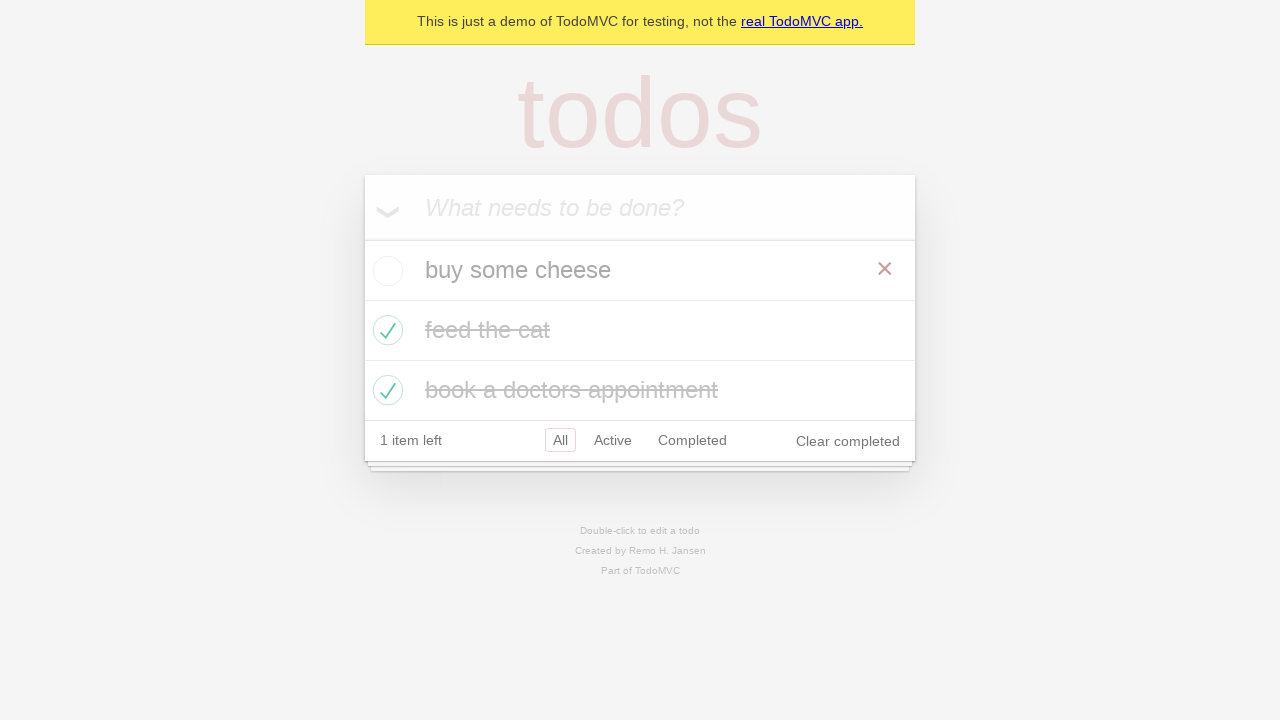

Checked the first todo again to mark it as complete at (385, 271) on .todo-list li >> nth=0 >> .toggle
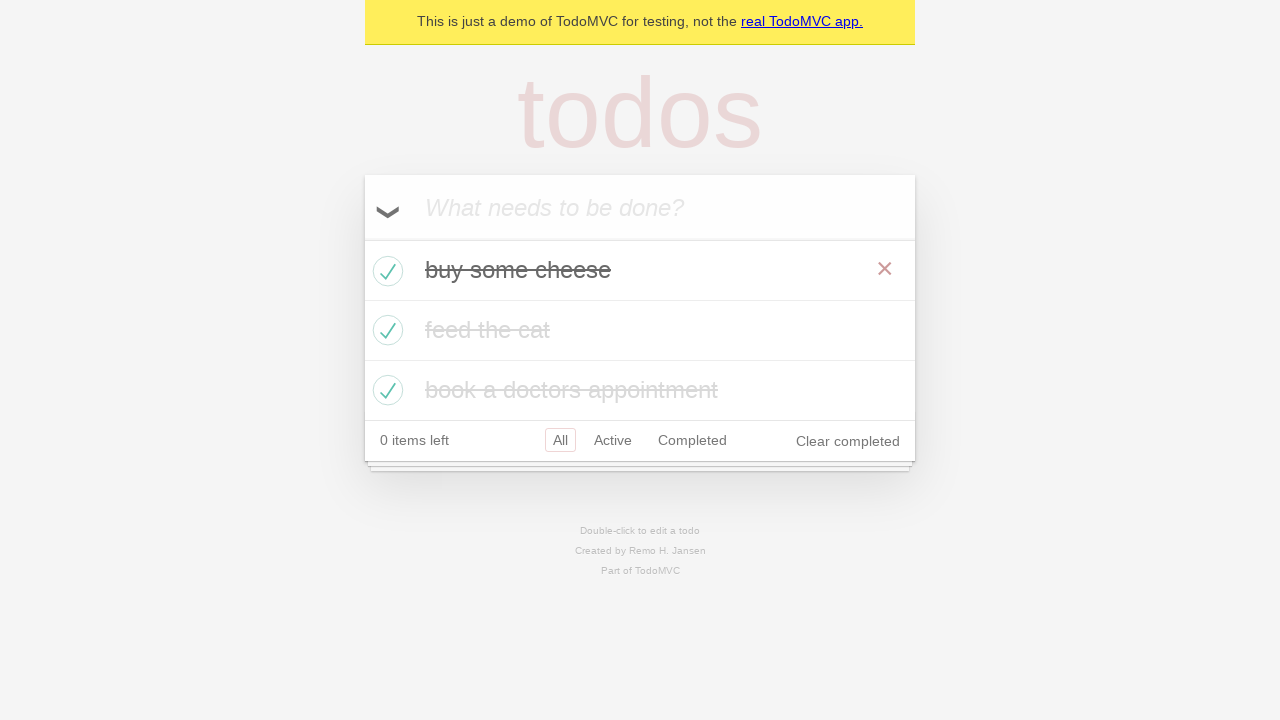

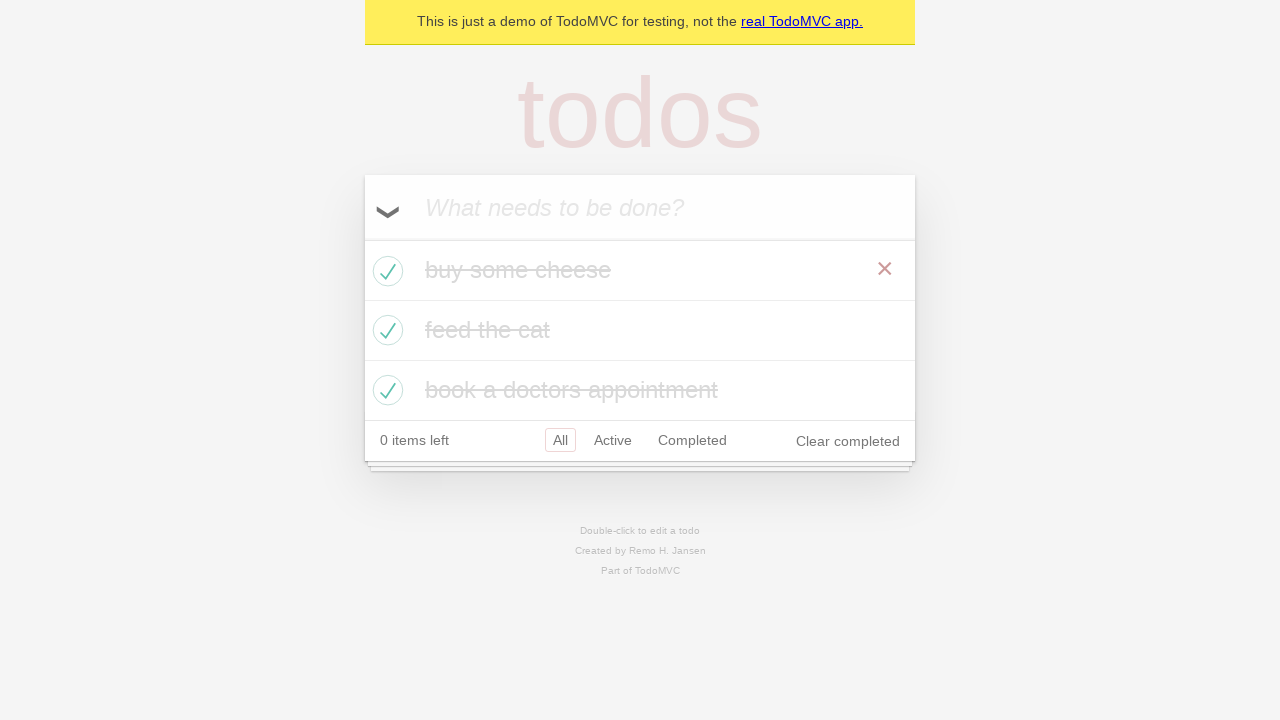